Tests adding two todo items and deleting both of them one by one

Starting URL: https://abhigyank.github.io/To-Do-List/

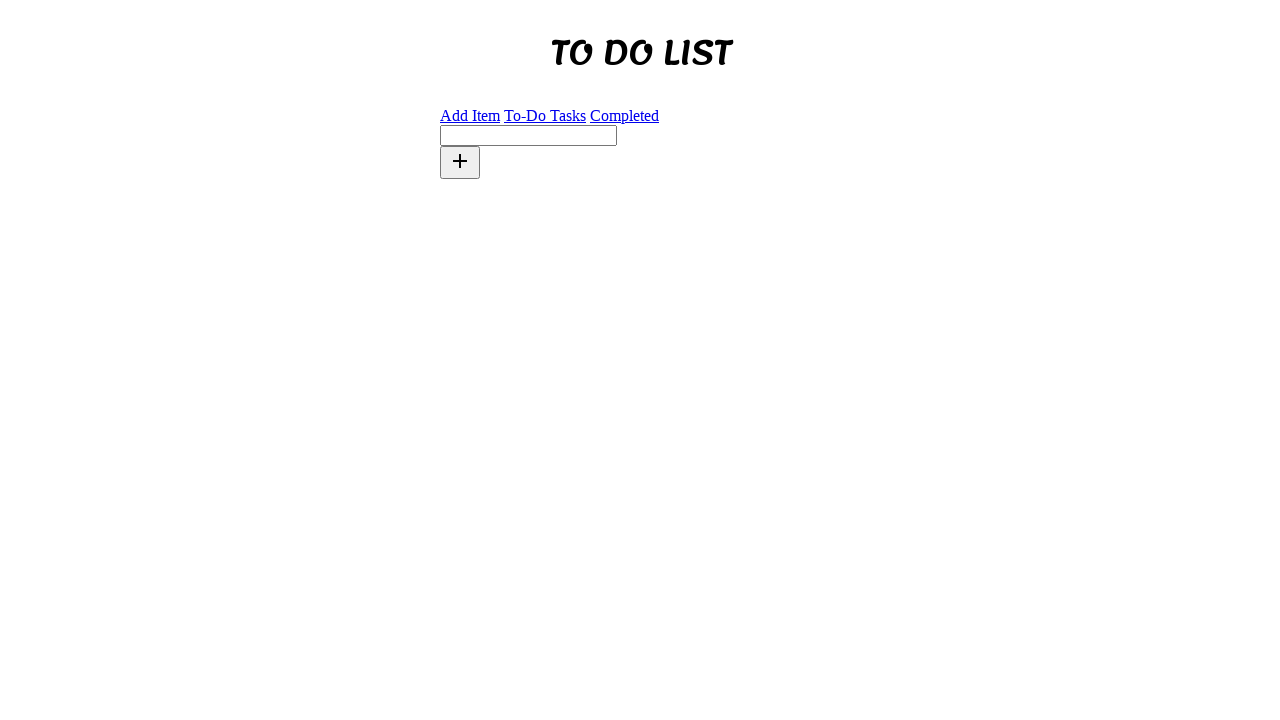

Waited for 'To Do List' heading to be visible
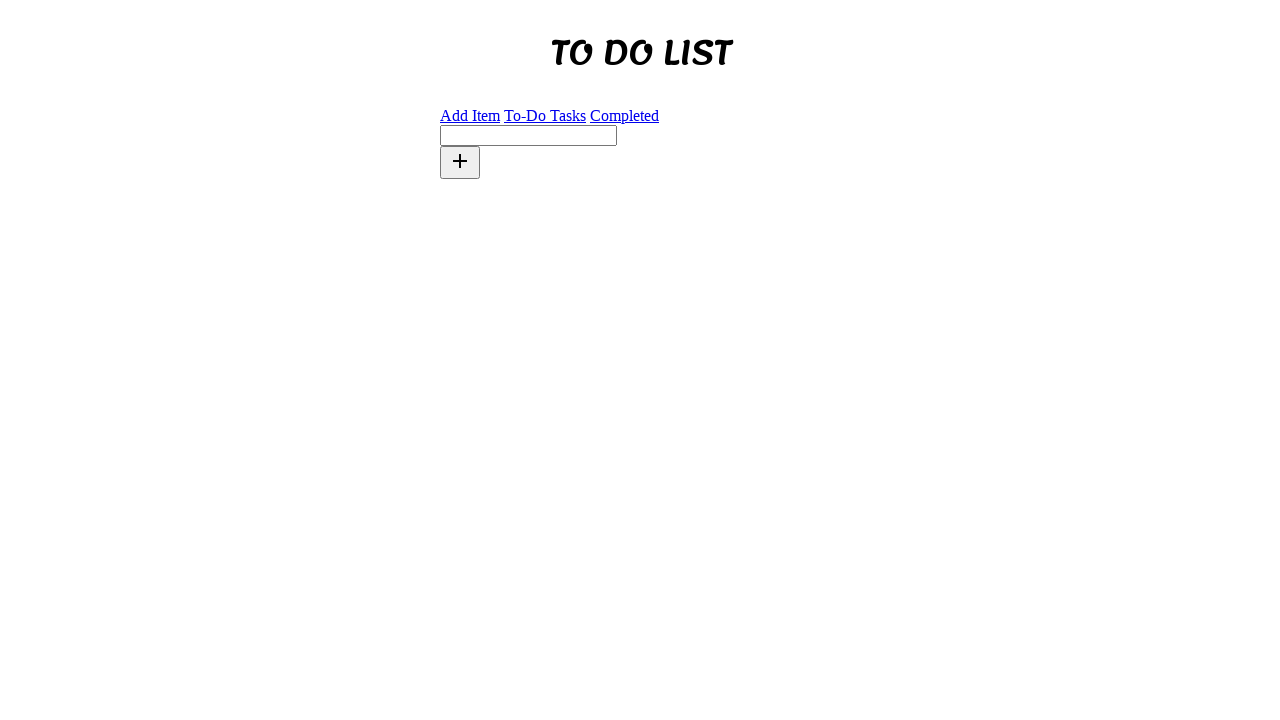

Clicked on new task input field at (528, 135) on #new-task
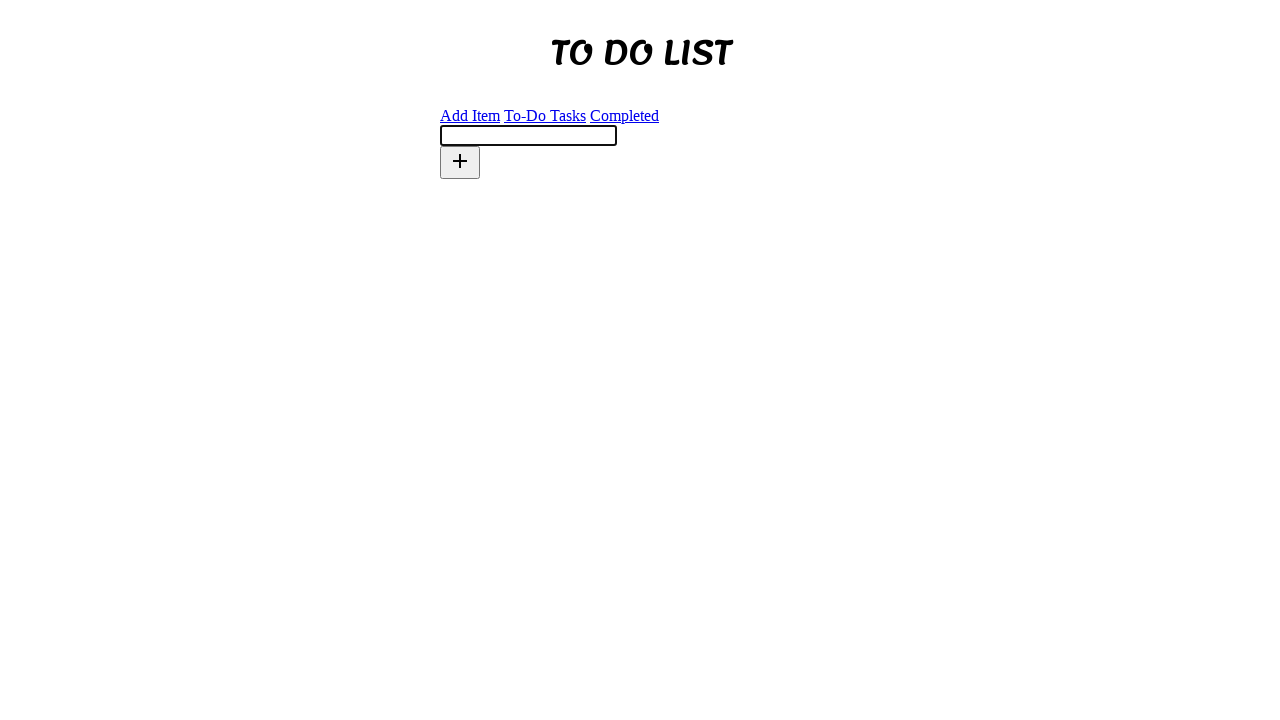

Filled new task field with 'aB3cd' on #new-task
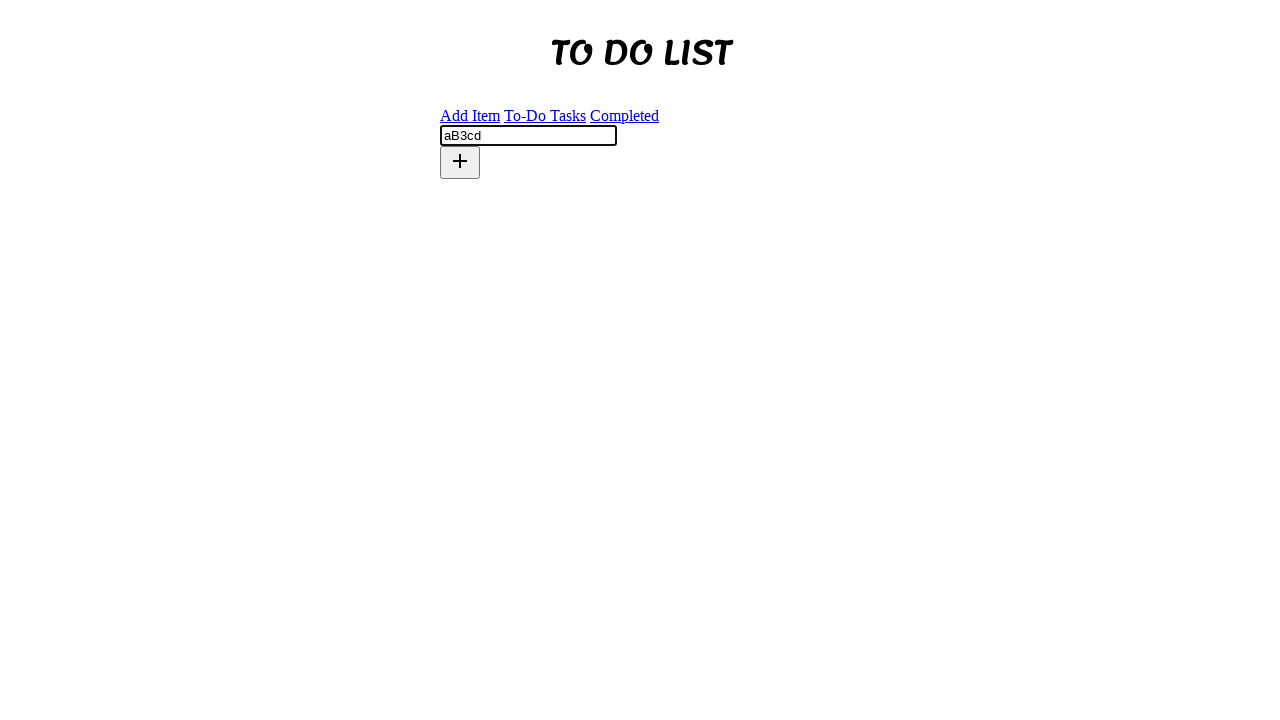

Clicked add button to add first todo item 'aB3cd' at (460, 162) on role=button[name='add']
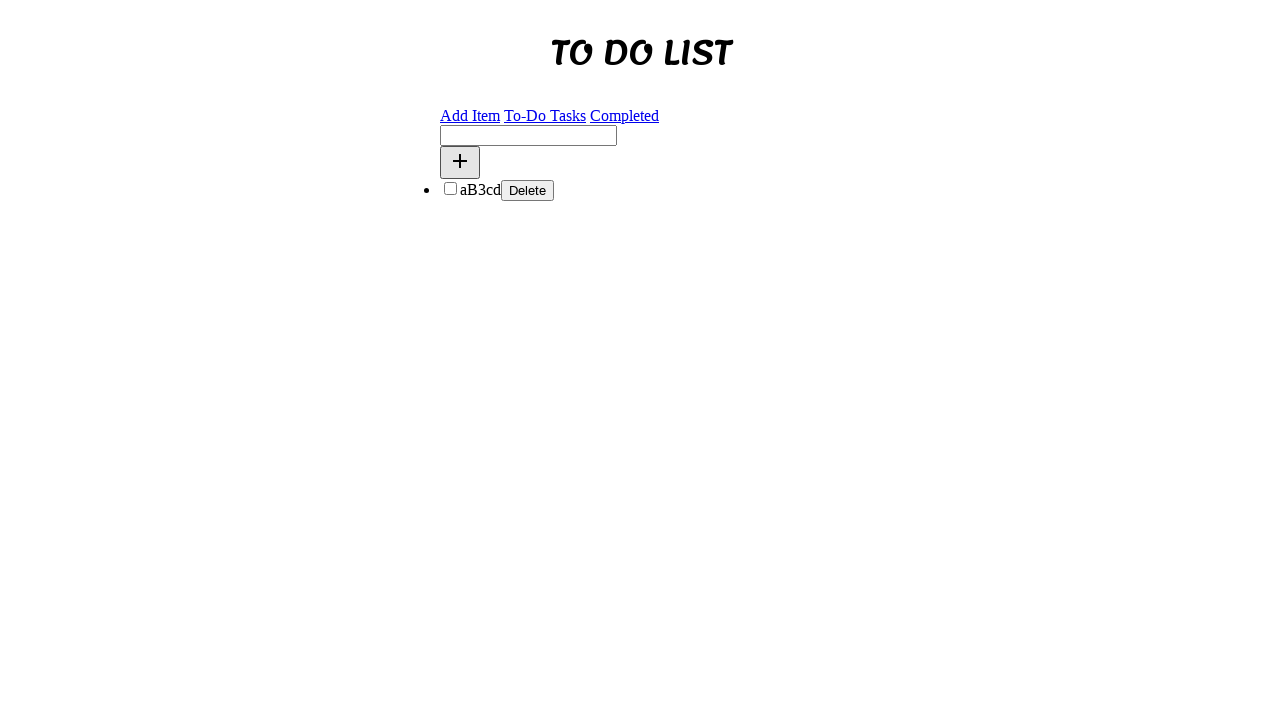

Clicked on new task input field at (528, 135) on #new-task
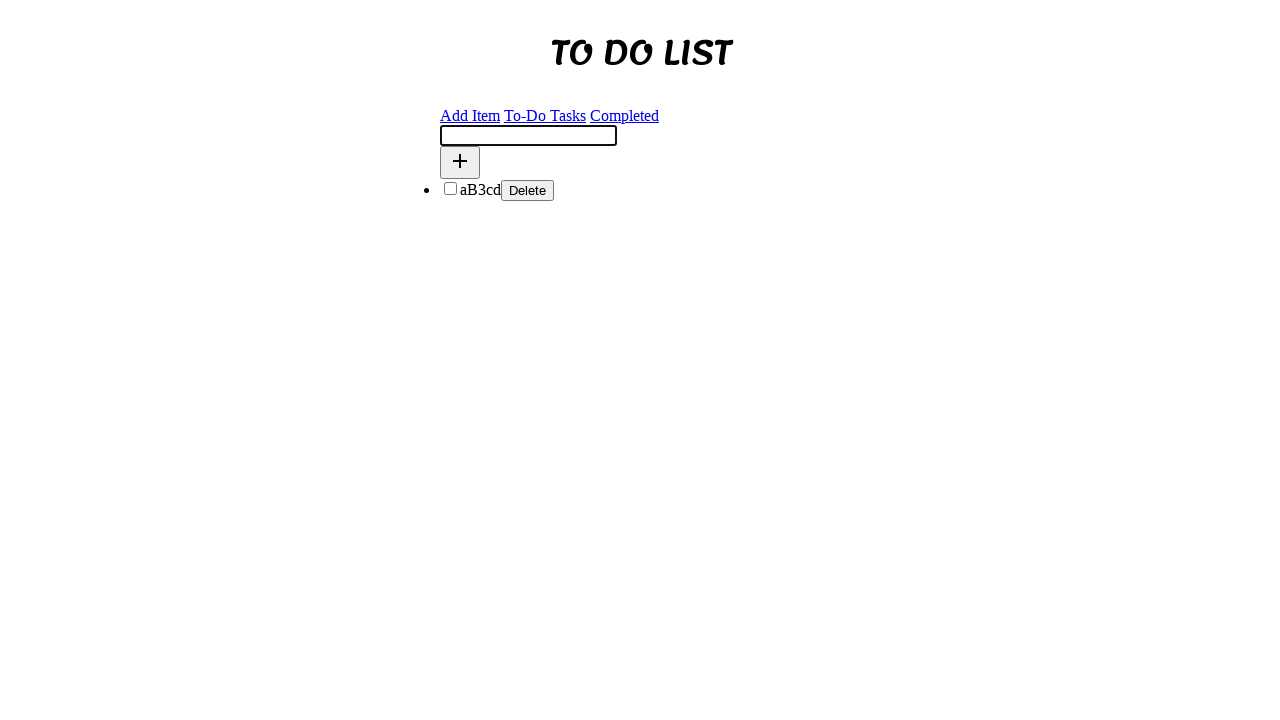

Filled new task field with 'eF5gh' on #new-task
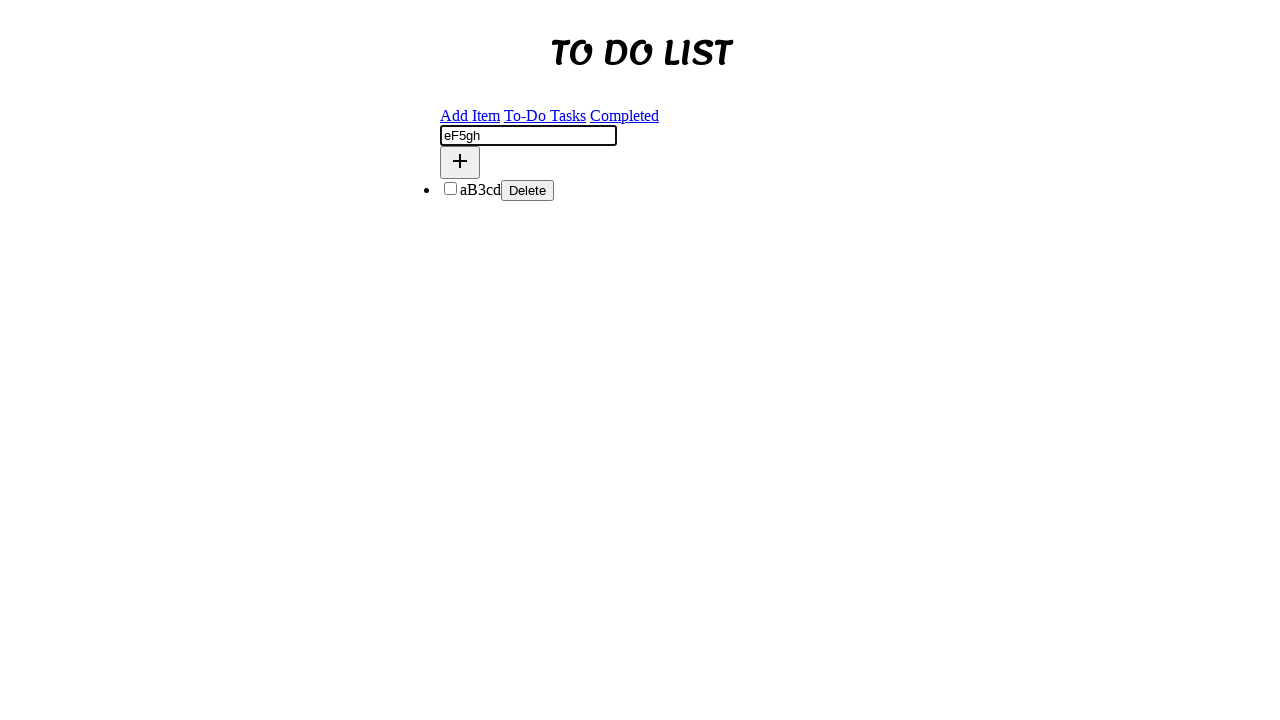

Clicked add button to add second todo item 'eF5gh' at (460, 162) on role=button[name='add']
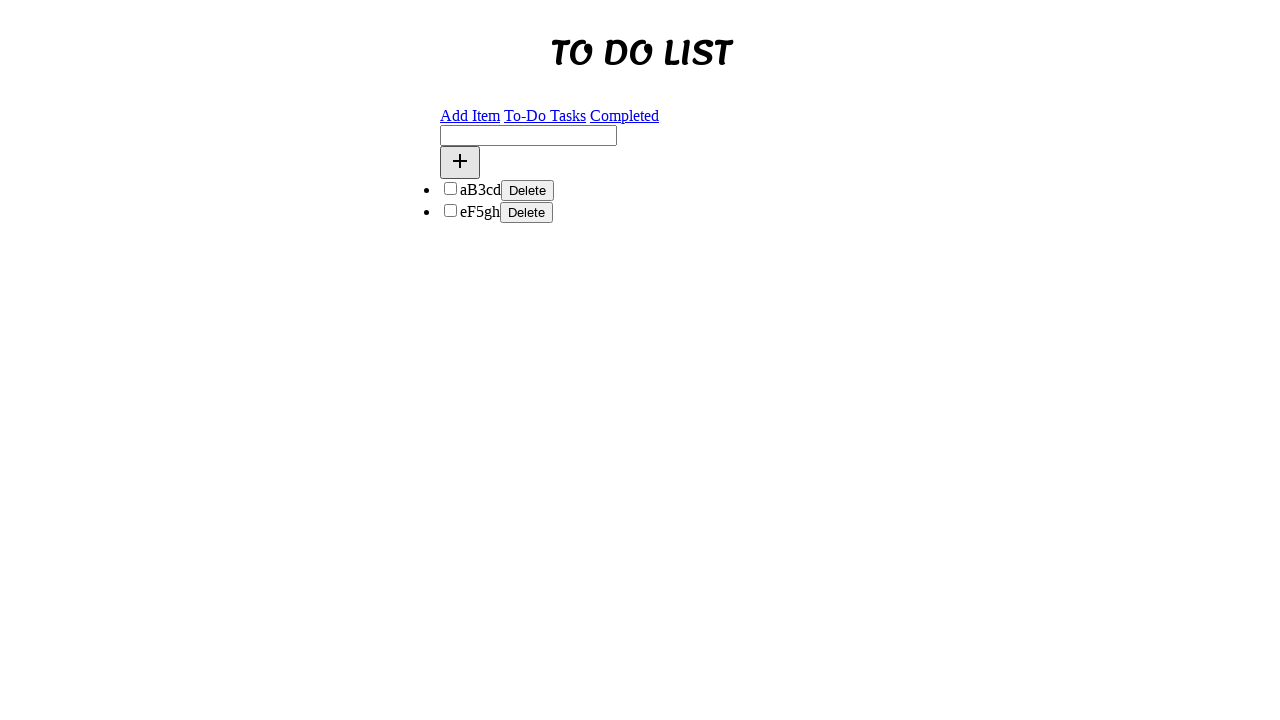

Clicked on 'To-Do Tasks' link at (545, 115) on role=link[name='To-Do Tasks']
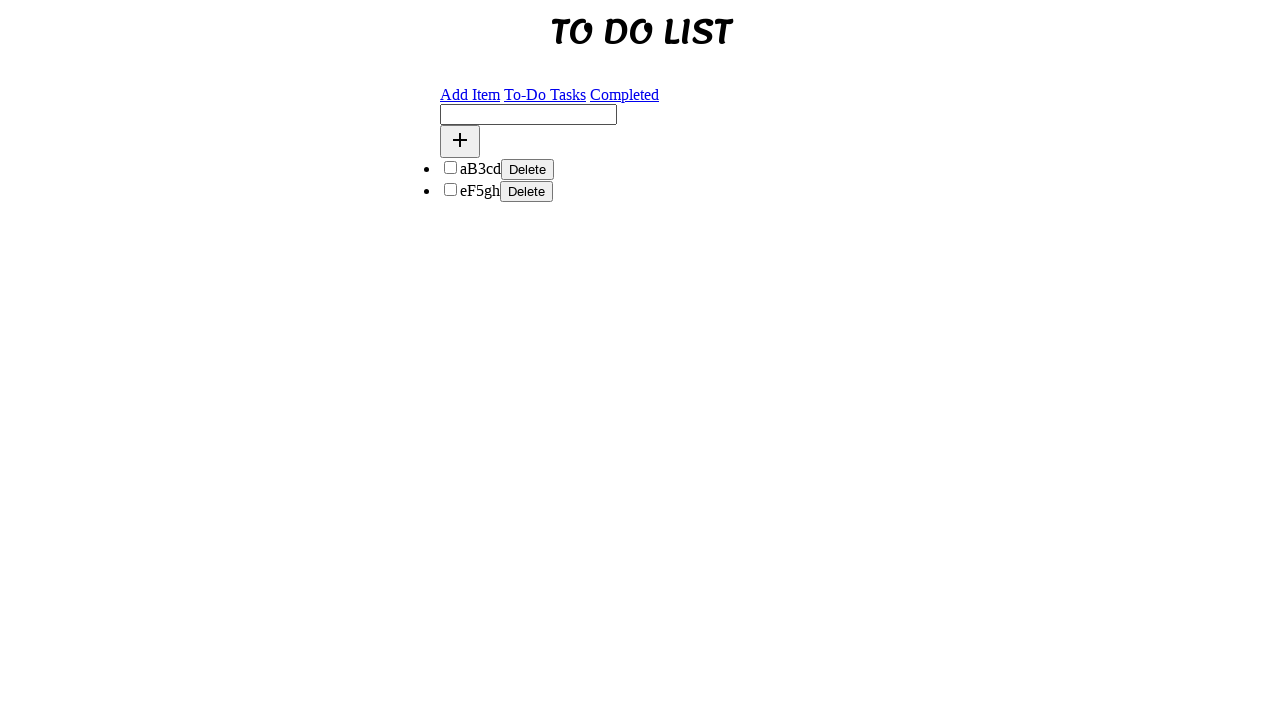

Deleted first todo item 'aB3cd' at (528, 169) on li >> internal:has-text="aB3cdDelete"i >> internal:role=button
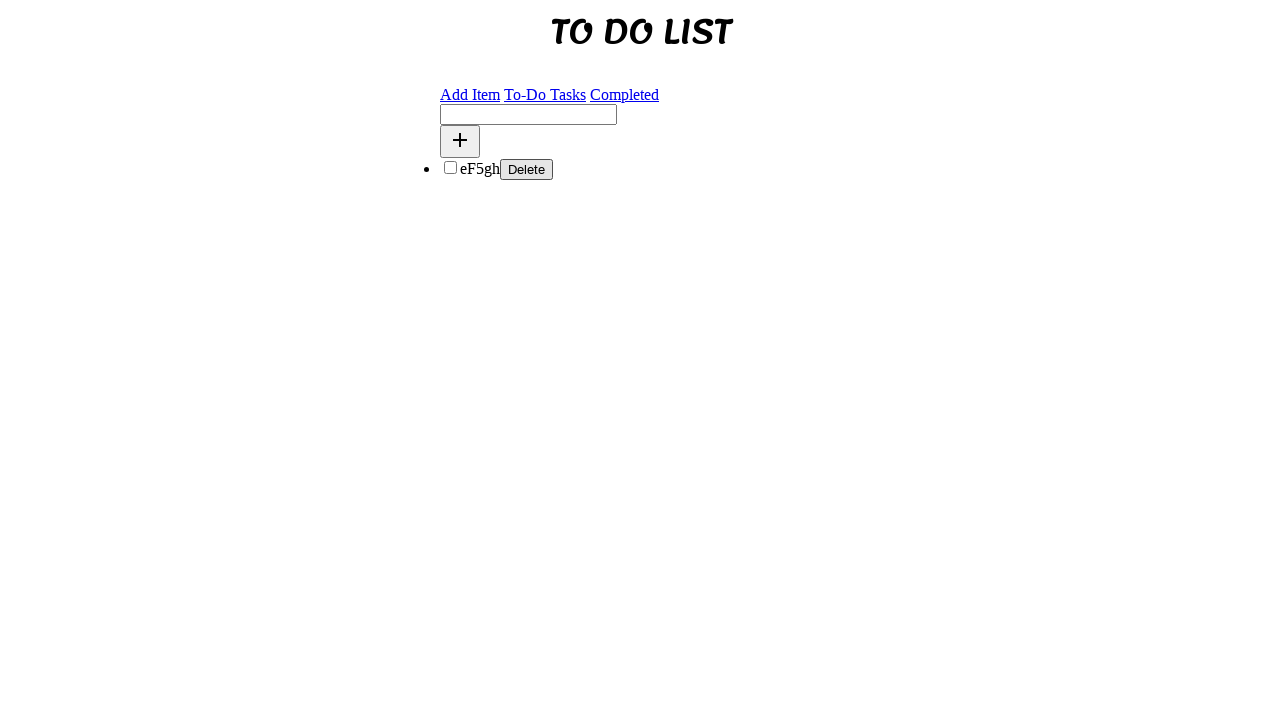

Deleted second todo item 'eF5gh' at (526, 169) on role=button[name='Delete']
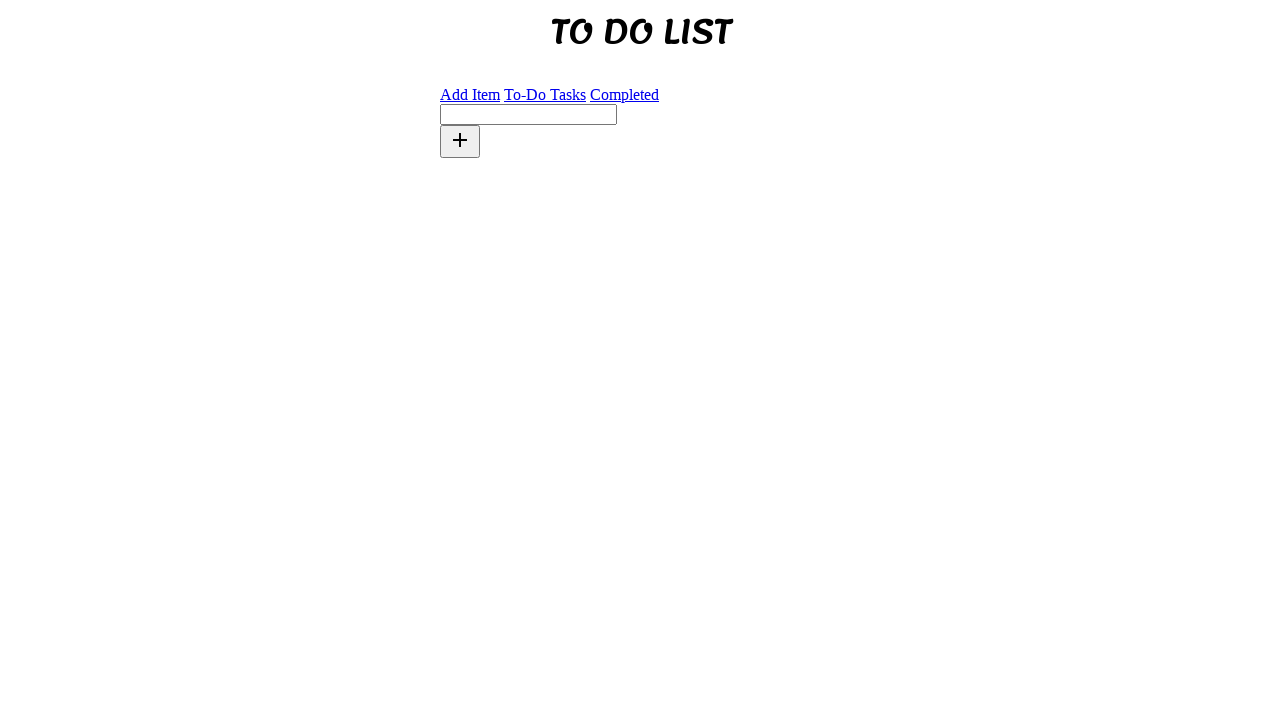

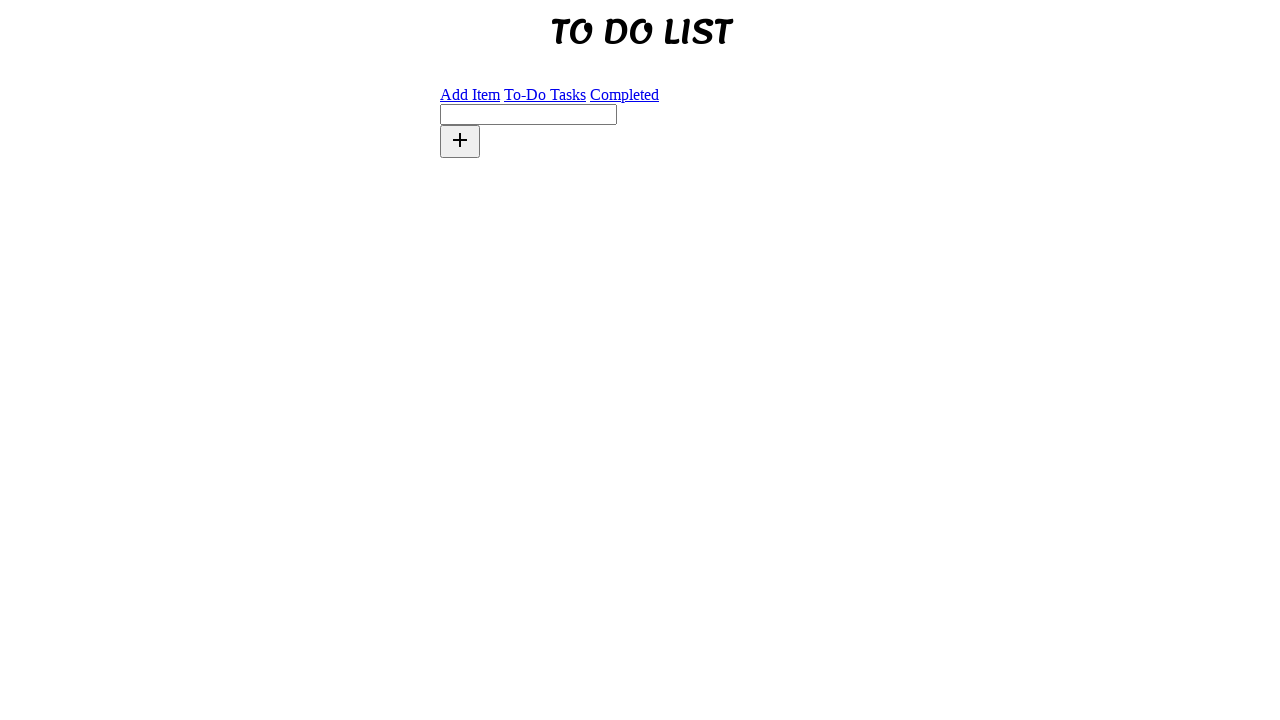